Tests search functionality by searching for a book by title and verifying the result

Starting URL: https://www.sharelane.com/cgi-bin/main.py

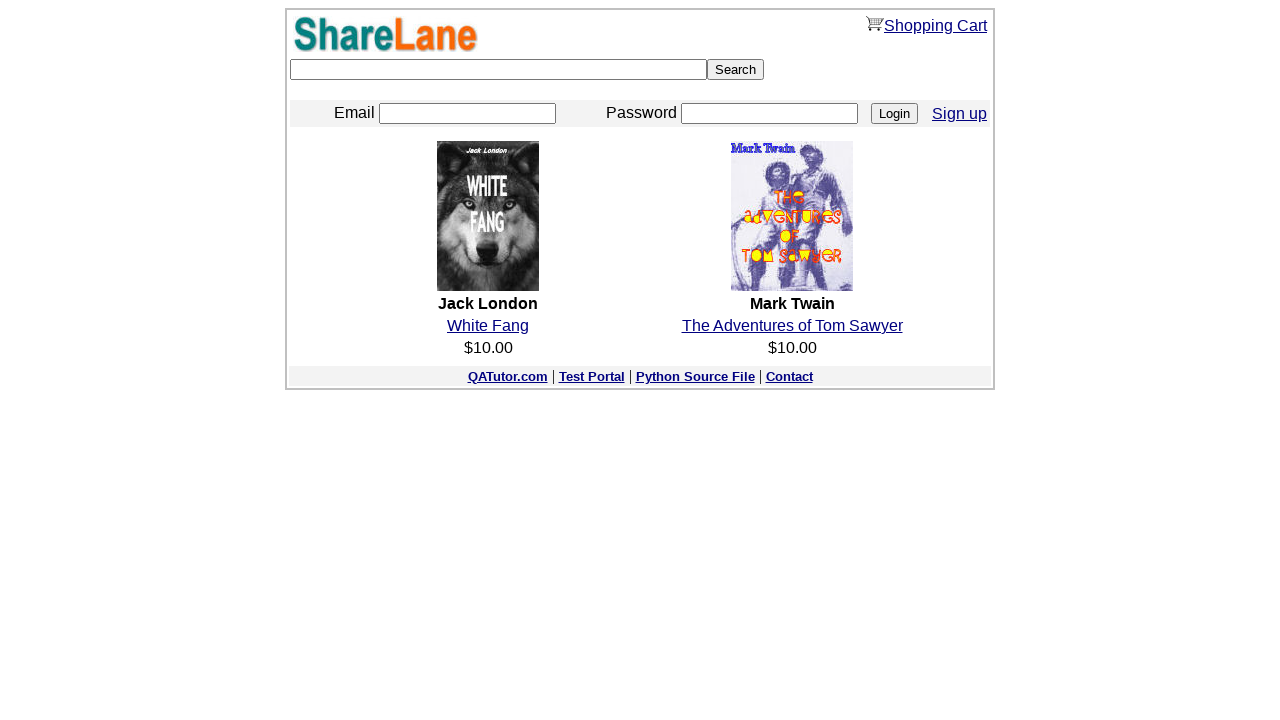

Filled search keyword field with 'Gitanjali' on input[name='keyword']
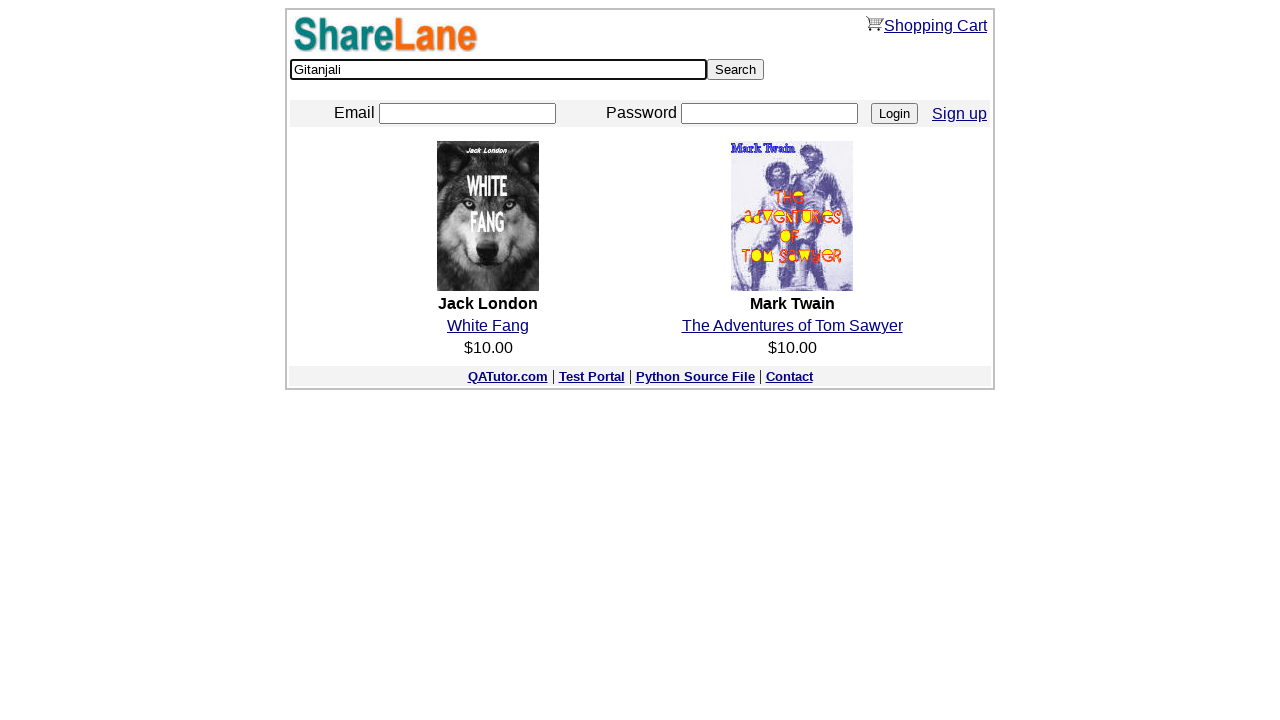

Clicked Search button at (736, 70) on input[value='Search']
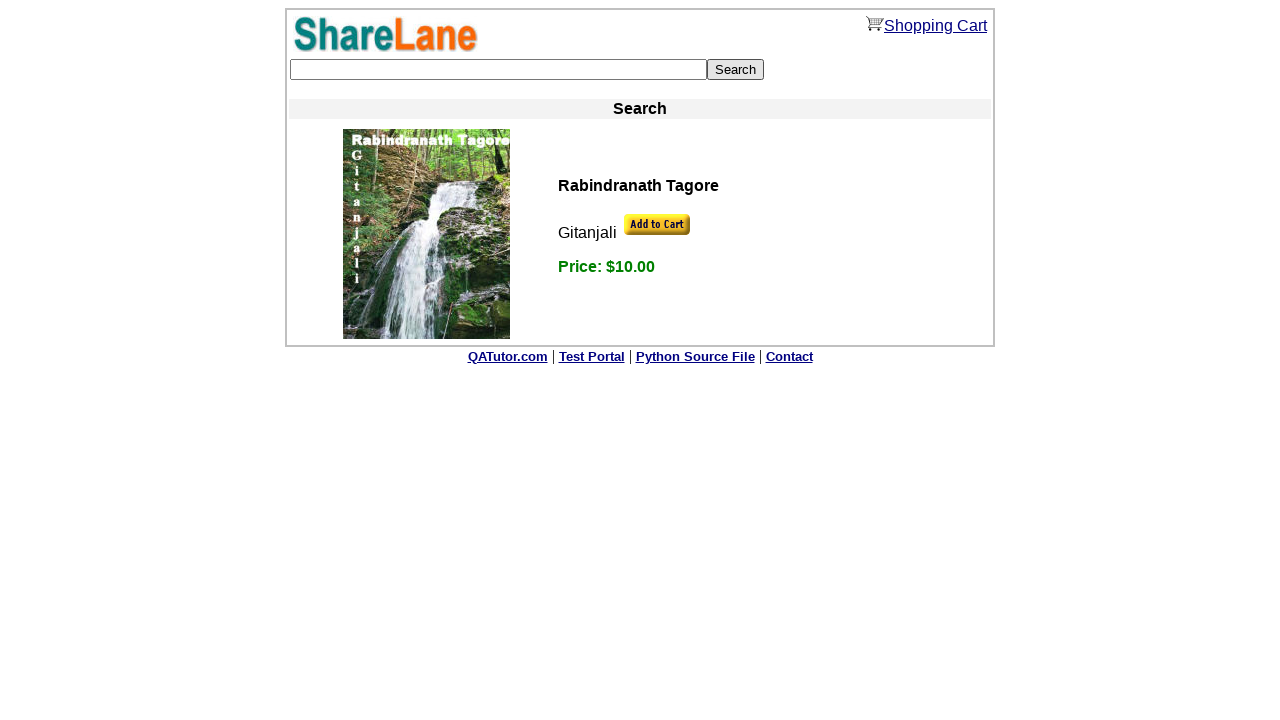

Search results loaded and verified
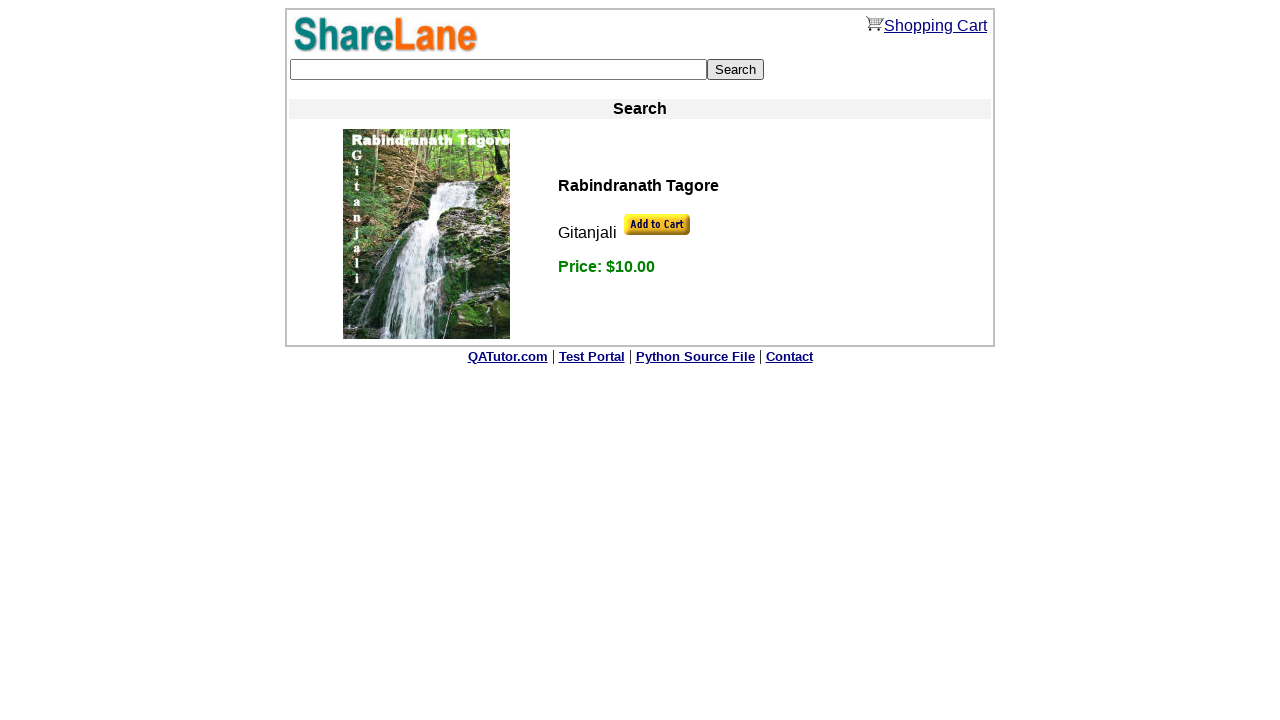

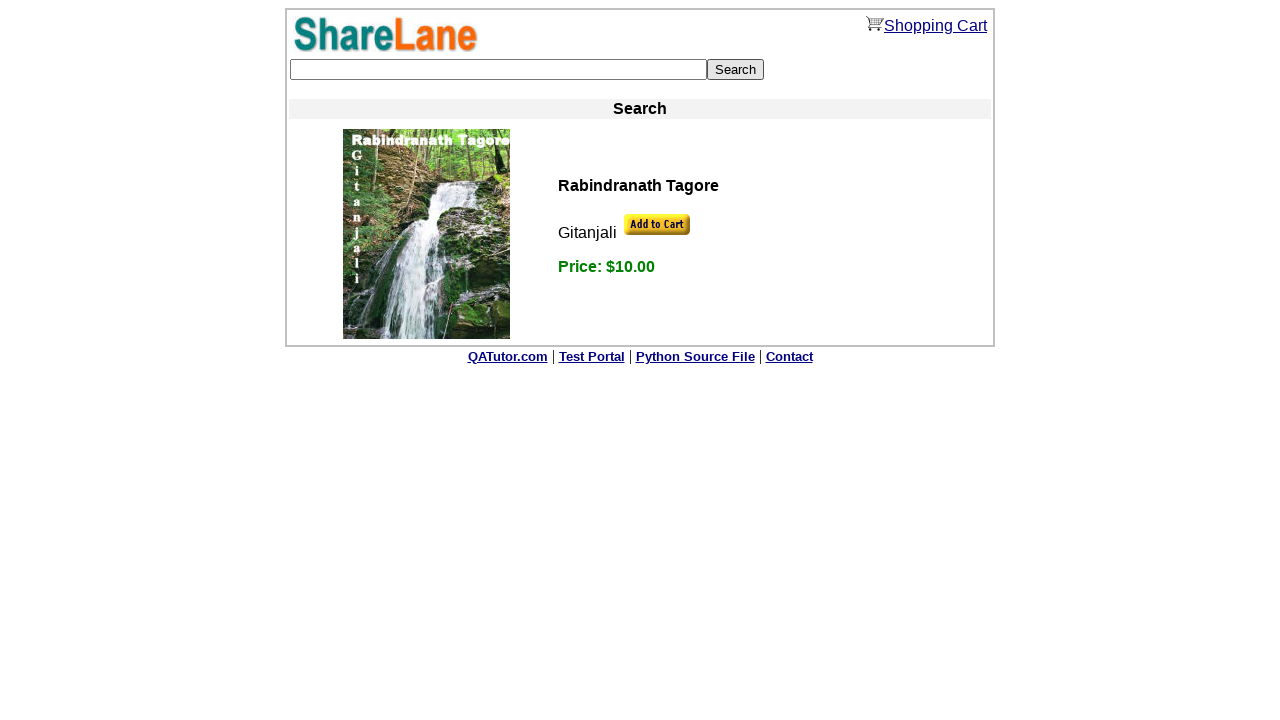